Tests JavaScript confirmation alert handling by clicking a button to trigger a confirmation dialog, accepting it, and verifying the result message on the page.

Starting URL: http://the-internet.herokuapp.com/javascript_alerts

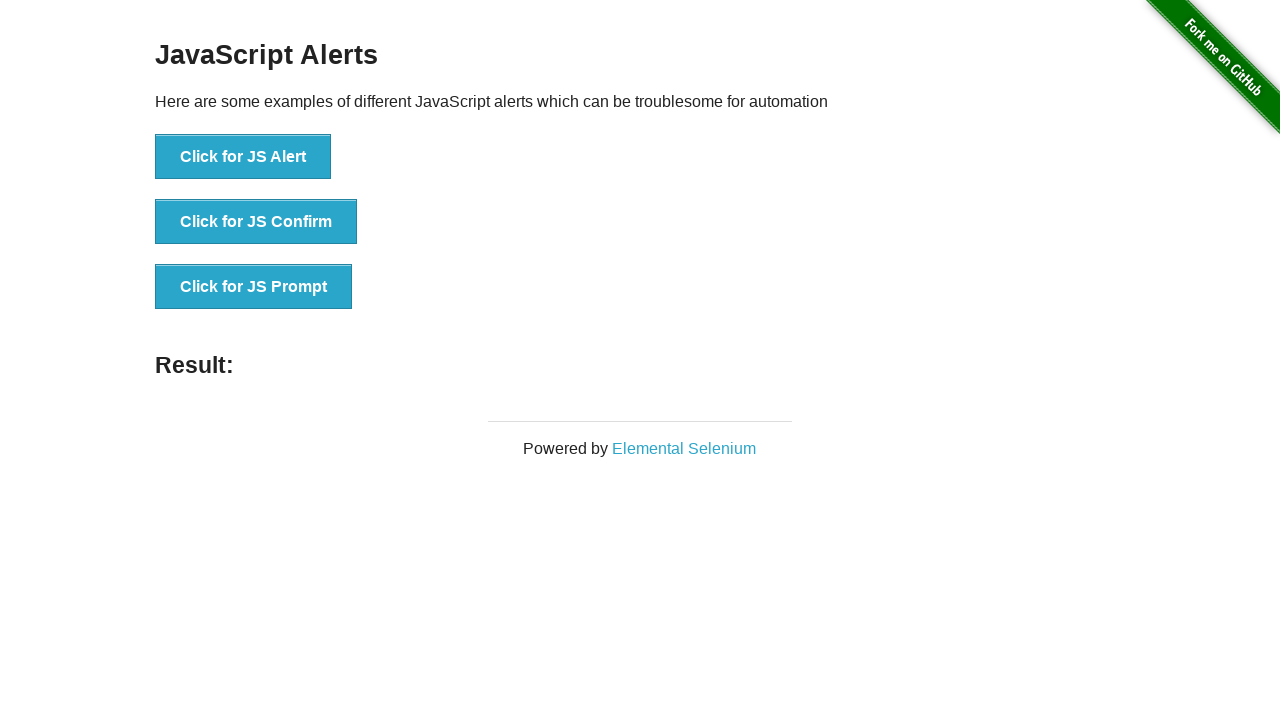

Clicked the second button to trigger JavaScript confirmation dialog at (256, 222) on button >> nth=1
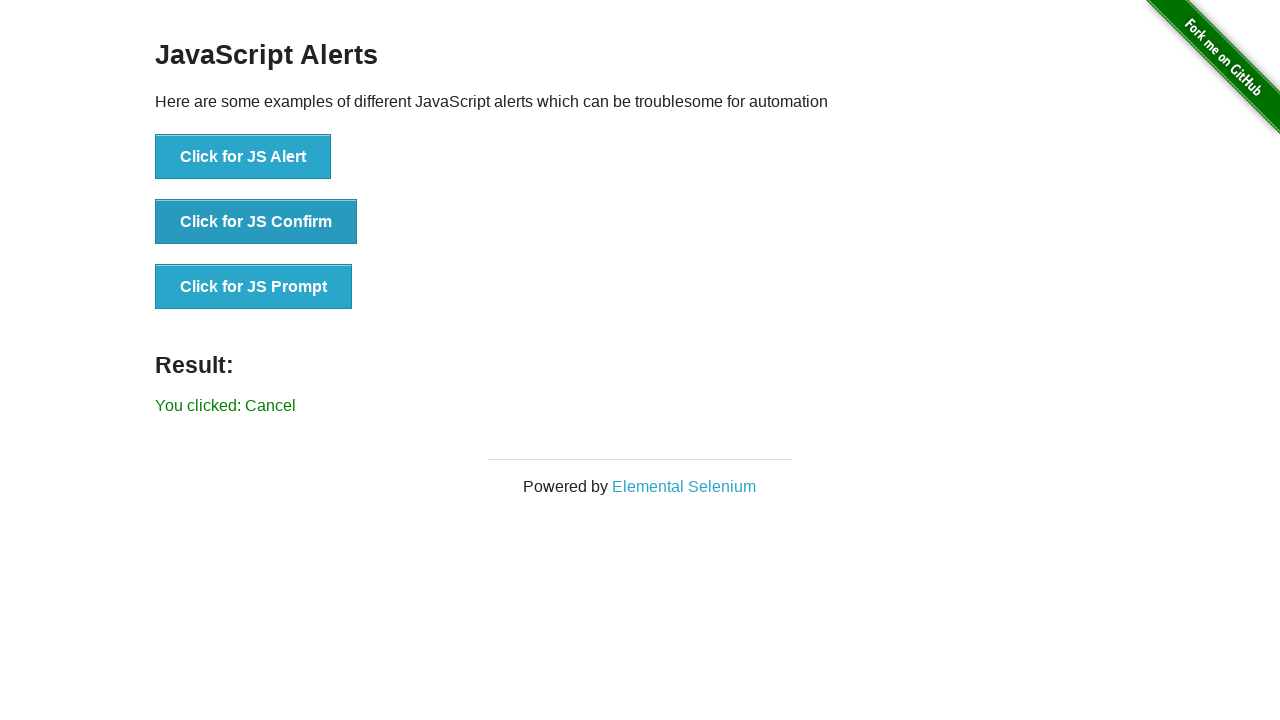

Set up dialog handler to accept confirmation alerts
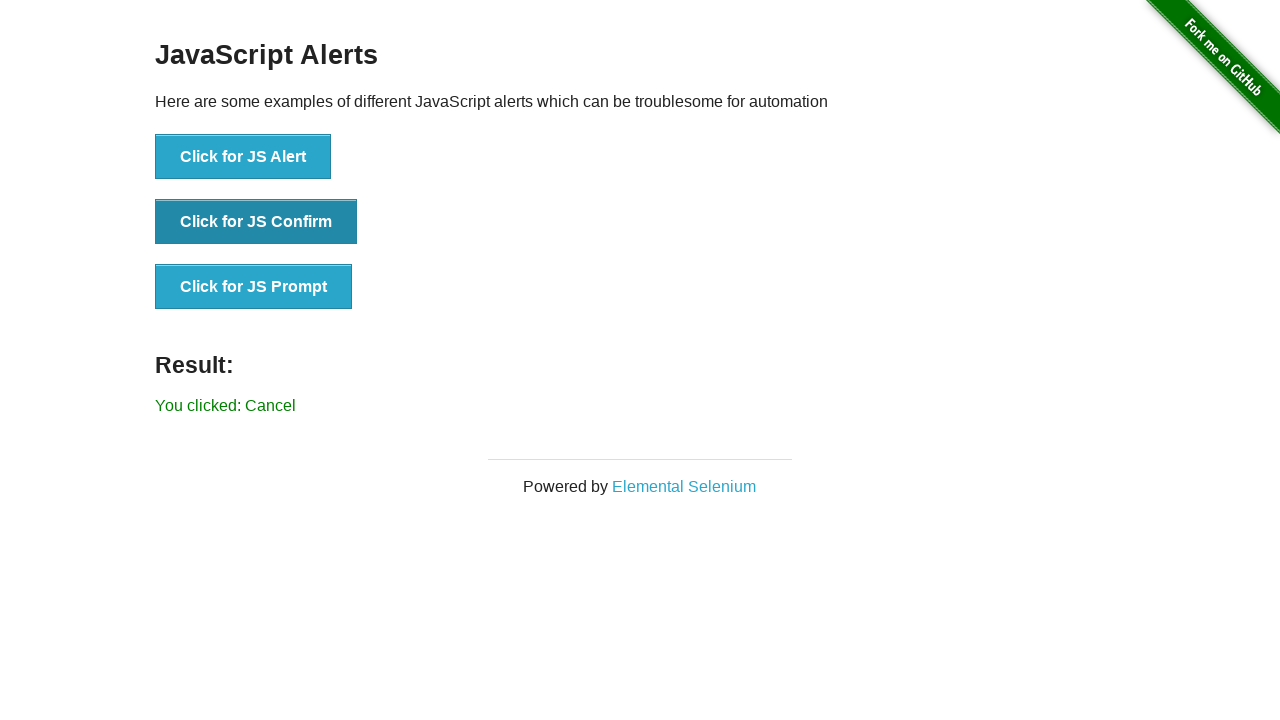

Re-clicked the second button to trigger confirmation dialog with handler active at (256, 222) on button >> nth=1
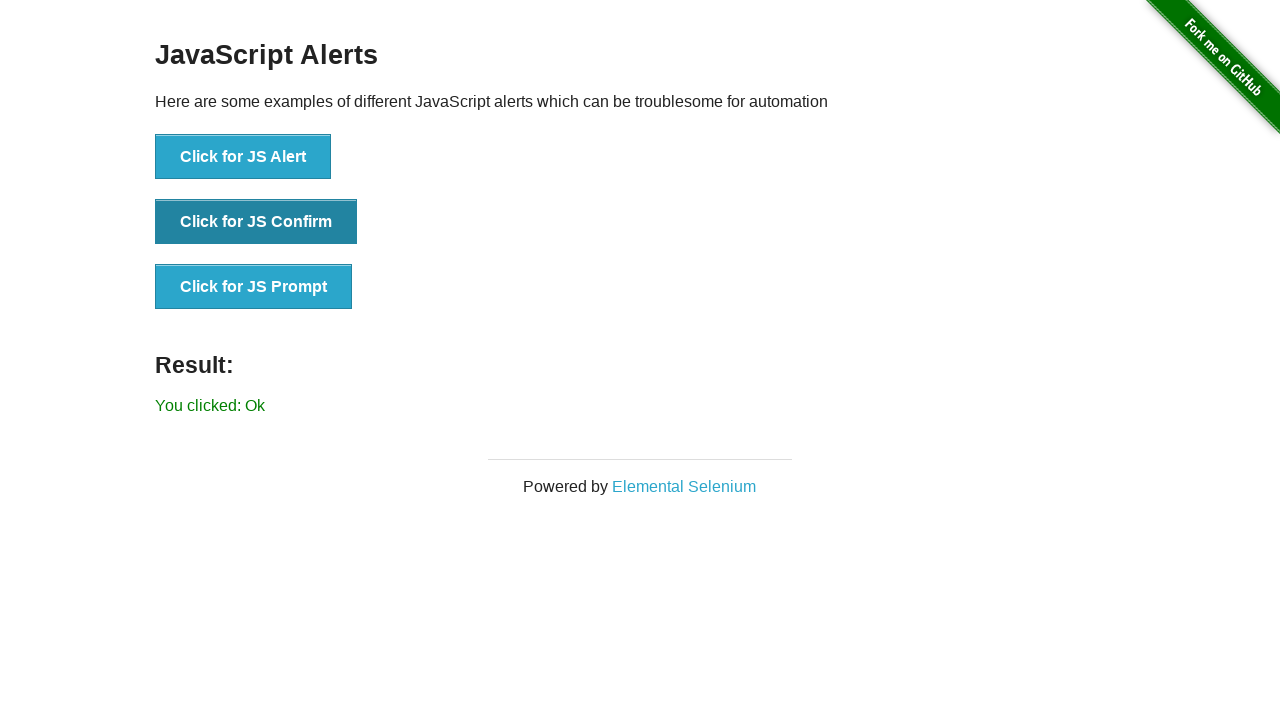

Result message element appeared on the page
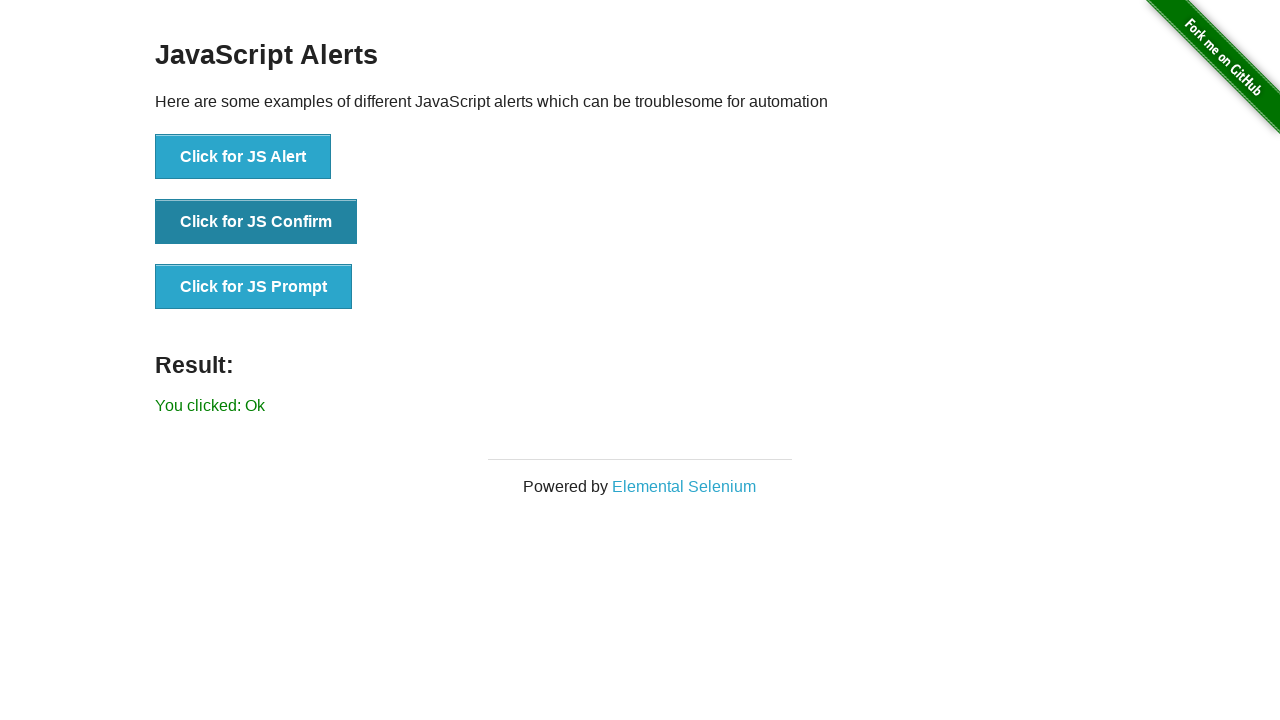

Retrieved result text: 'You clicked: Ok'
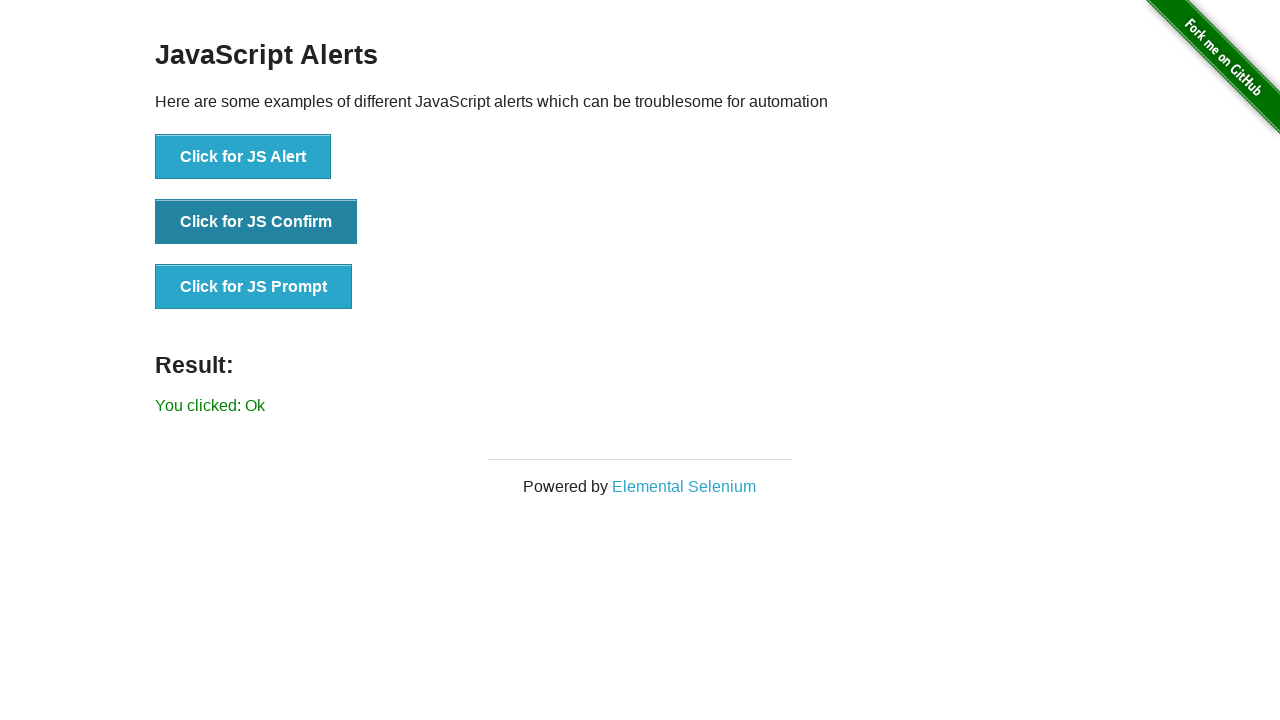

Verified result text matches expected 'You clicked: Ok'
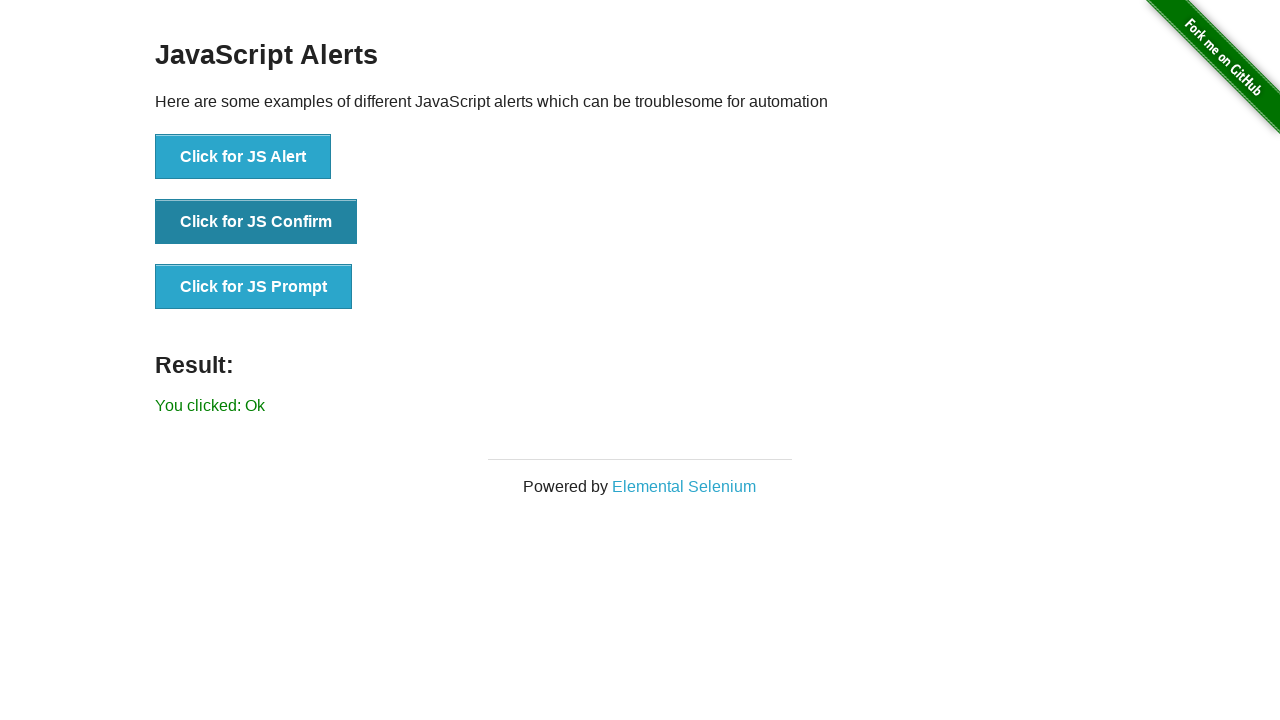

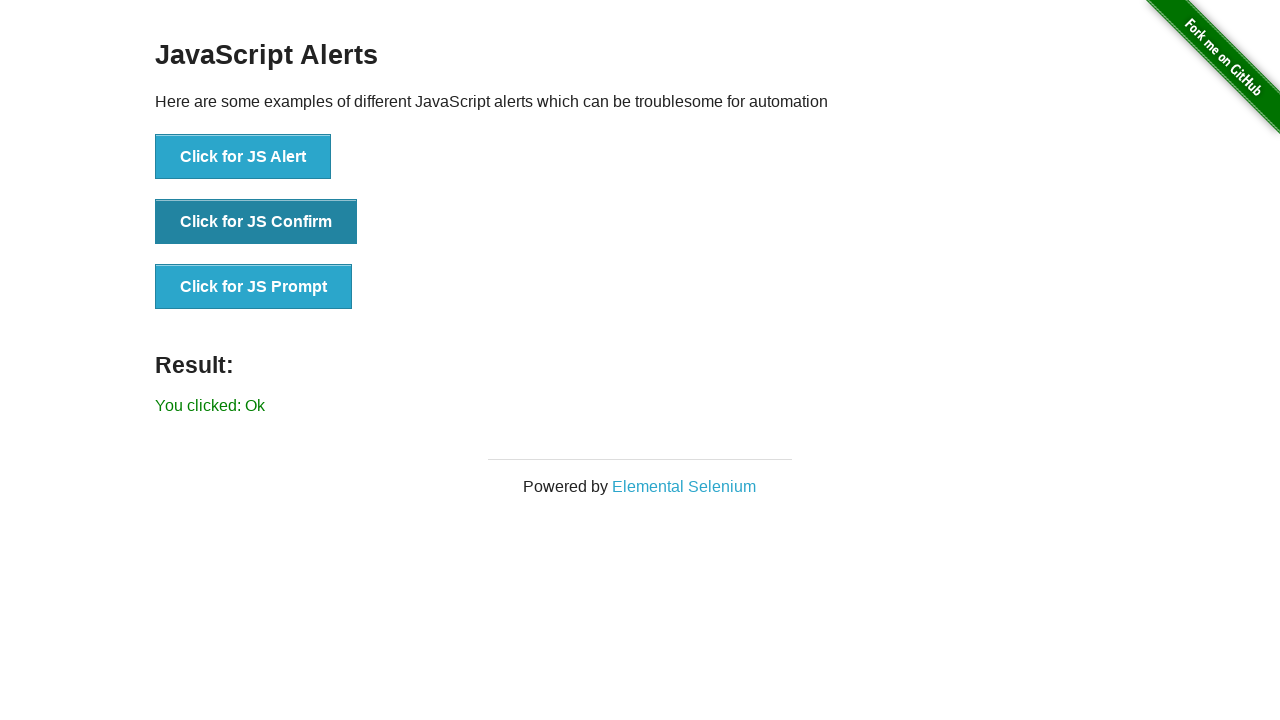